Demonstrates drag and drop action by dragging element A onto element B on a test page

Starting URL: https://crossbrowsertesting.github.io/drag-and-drop

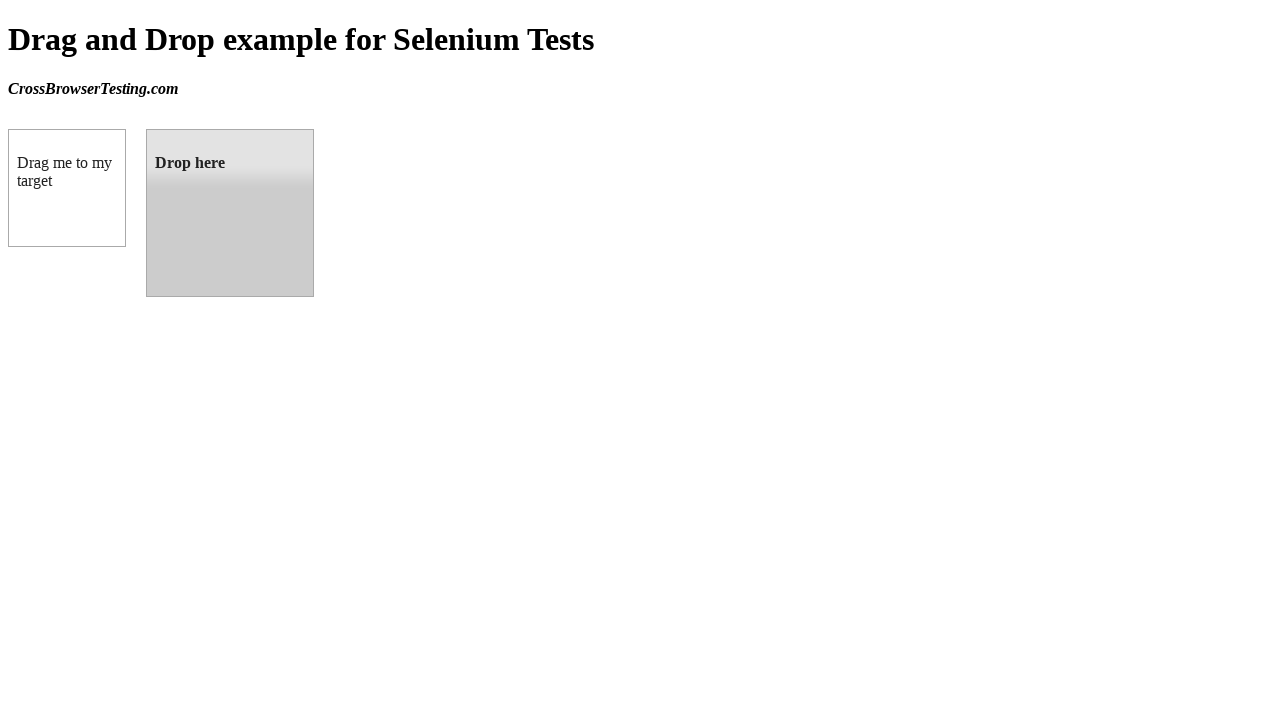

Navigated to drag and drop test page
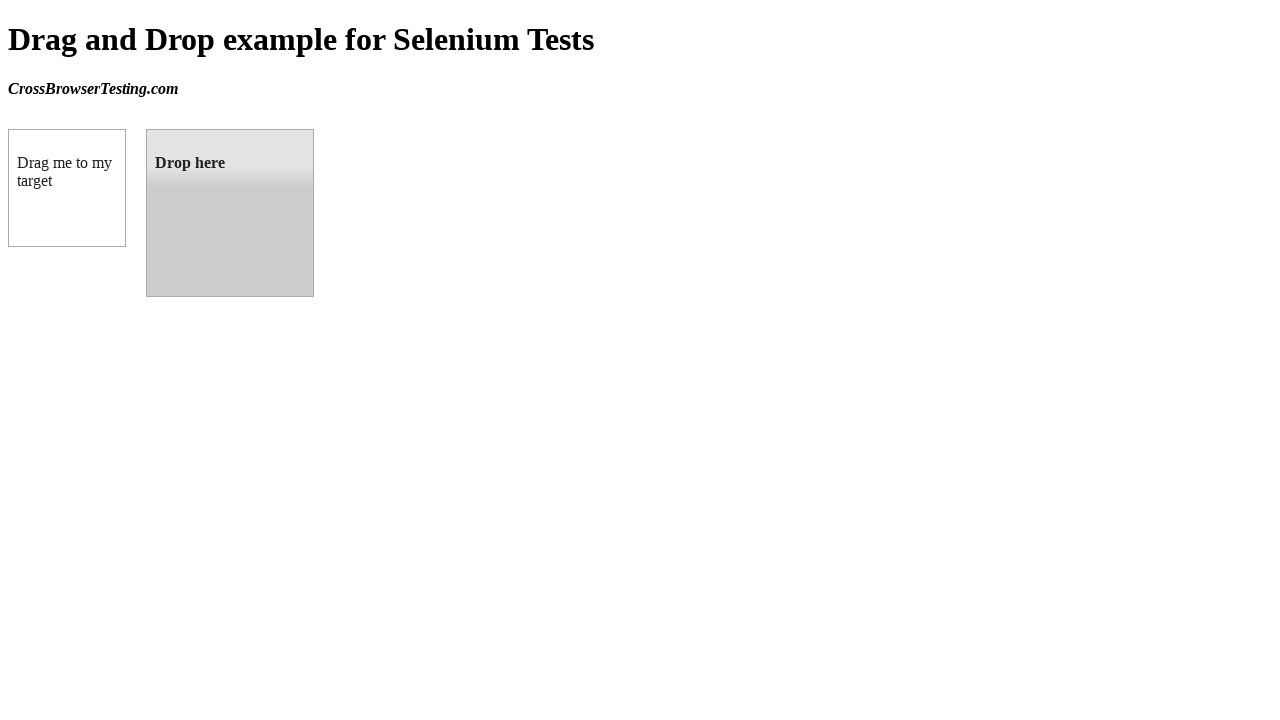

Located source element (draggable)
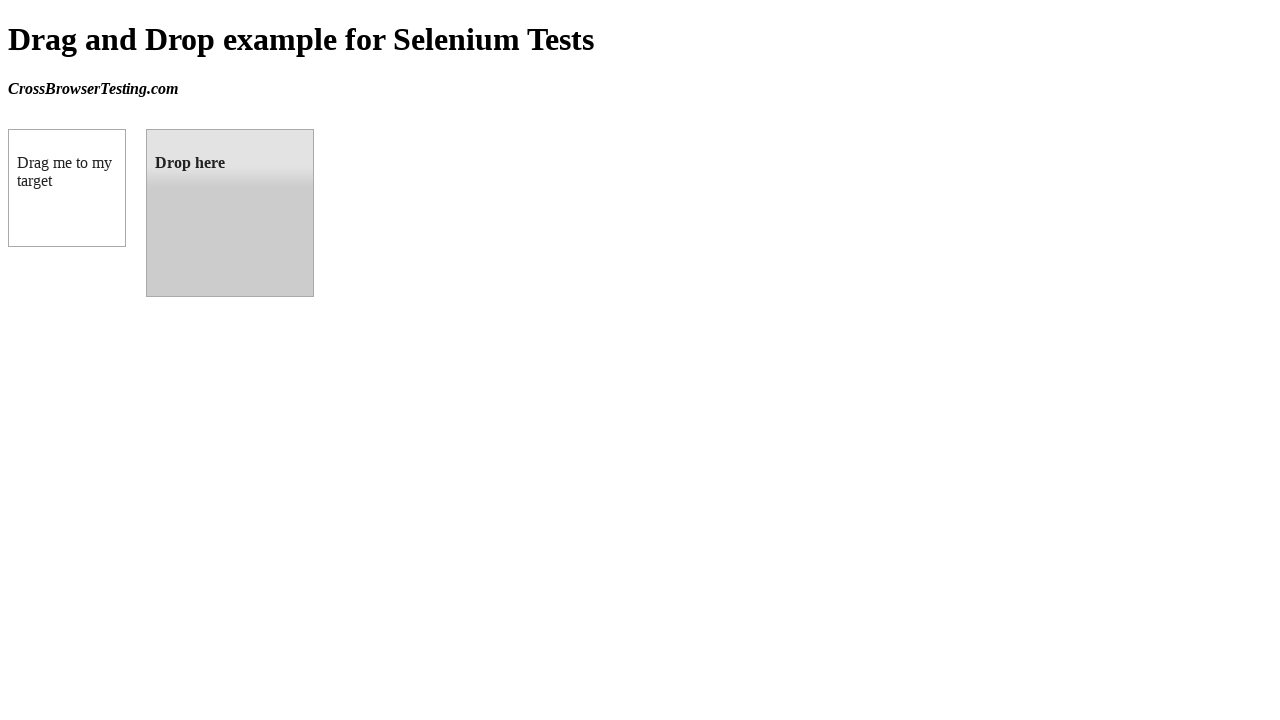

Located target element (droppable)
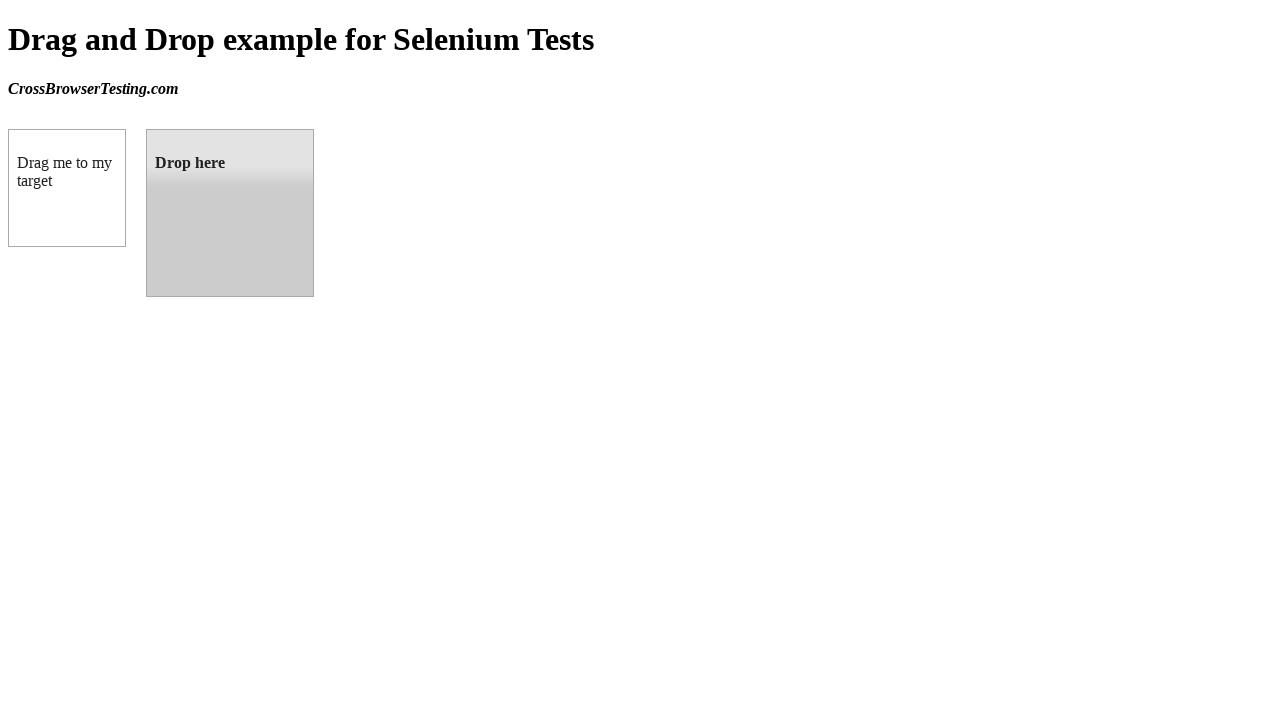

Dragged element A onto element B at (230, 213)
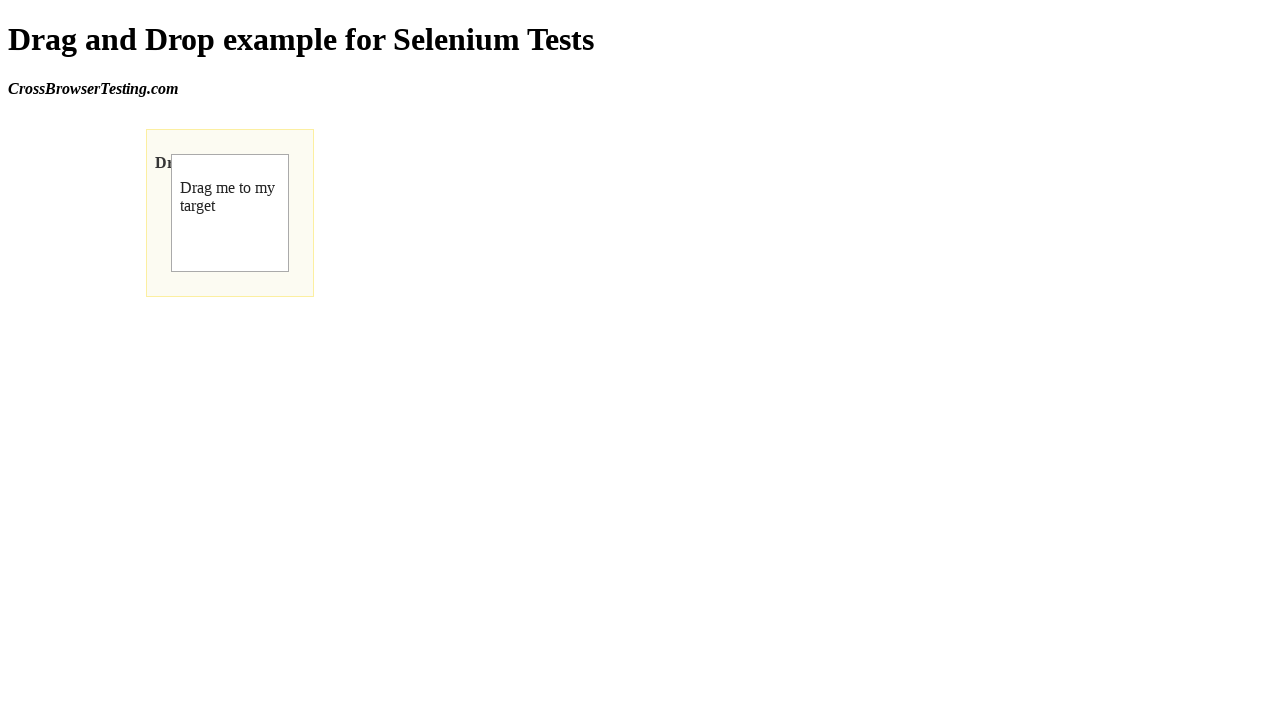

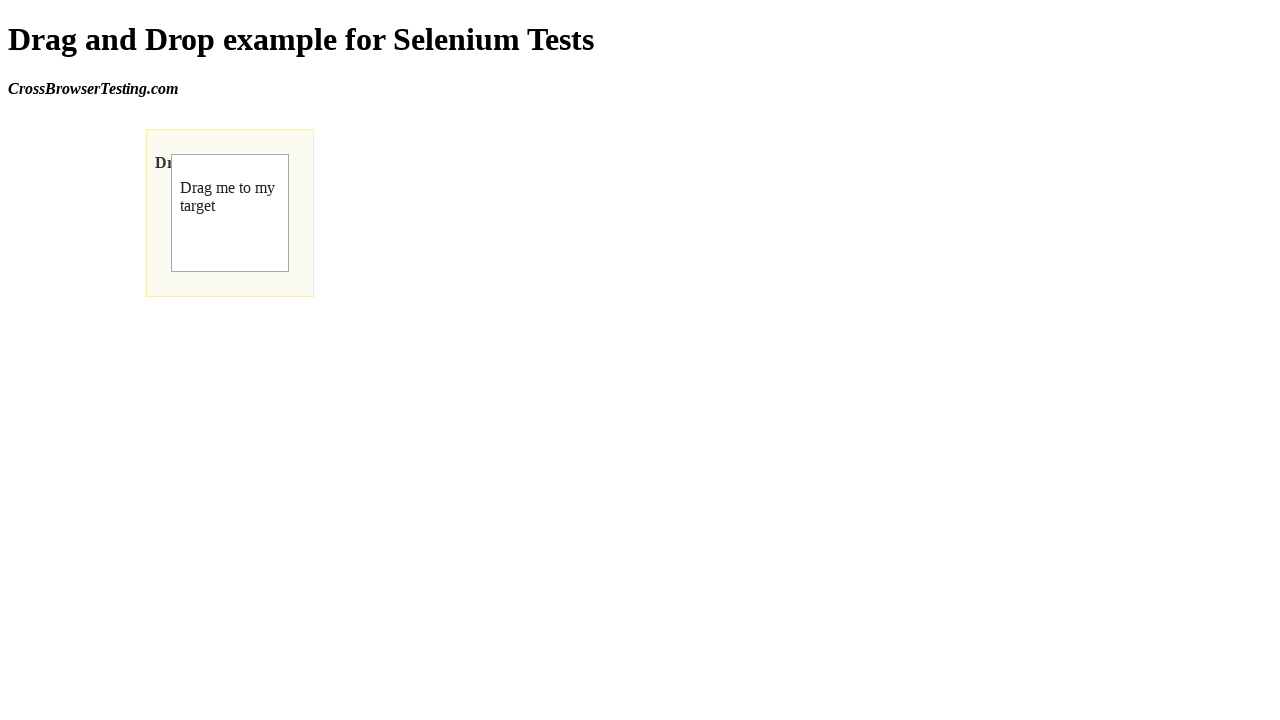